Tests keyboard key press functionality by sending space and left arrow keys to an element and verifying the displayed result text shows the correct key pressed.

Starting URL: http://the-internet.herokuapp.com/key_presses

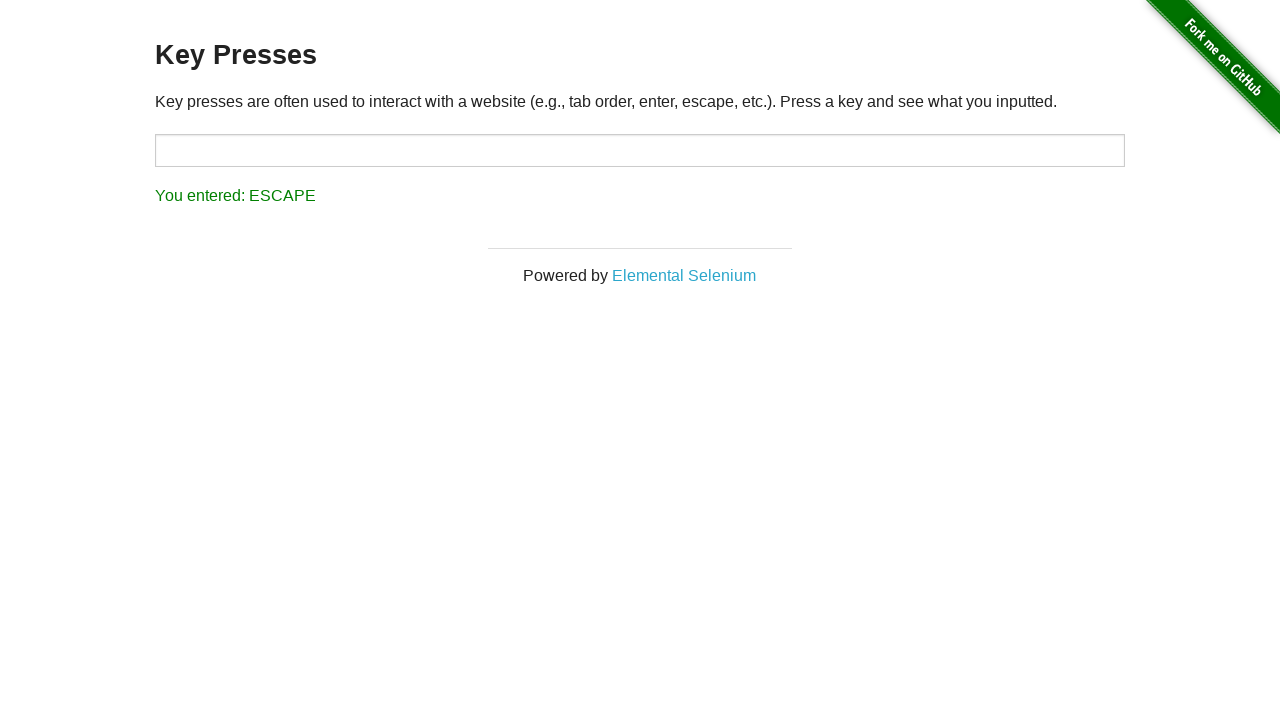

Pressed Space key on target element on #target
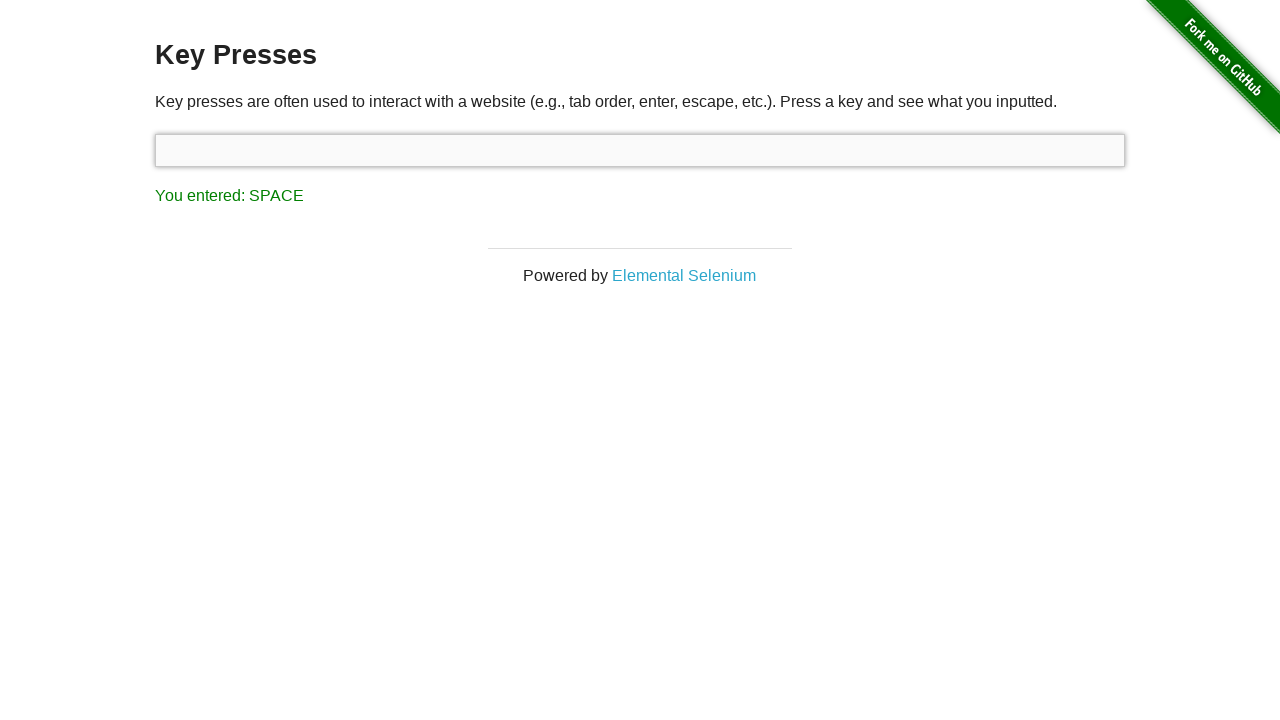

Result element loaded after Space key press
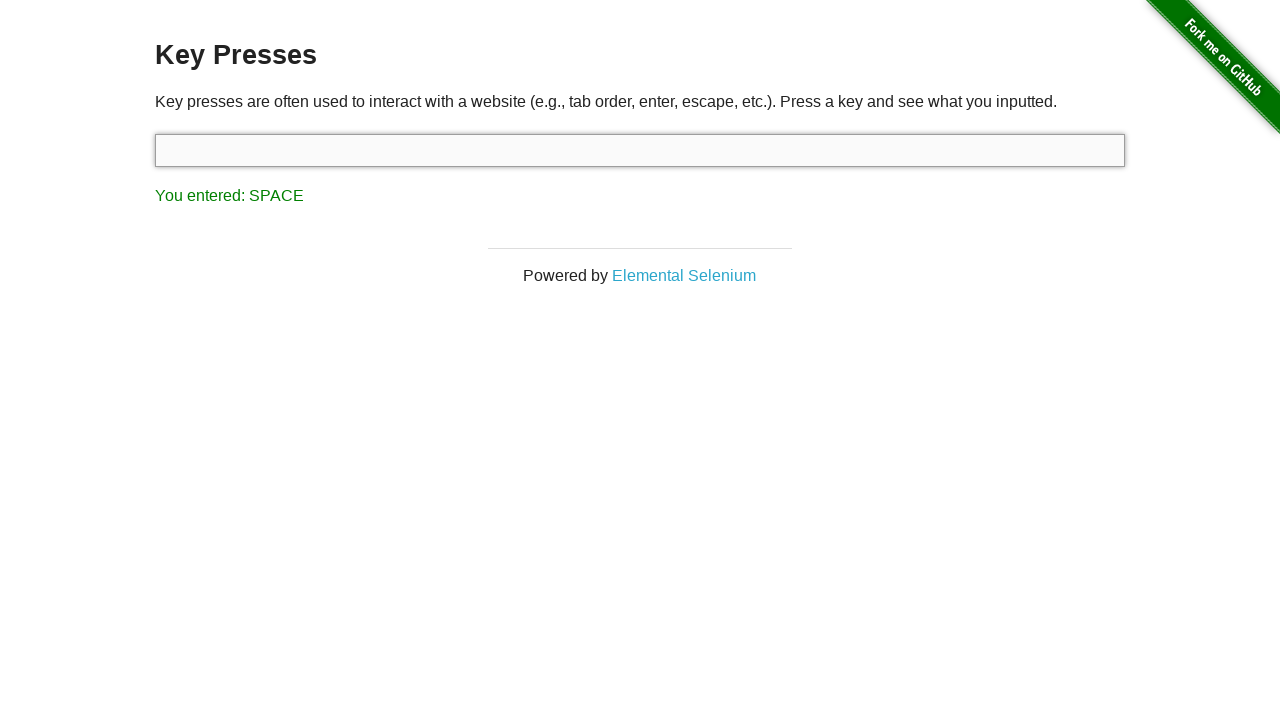

Retrieved result text content
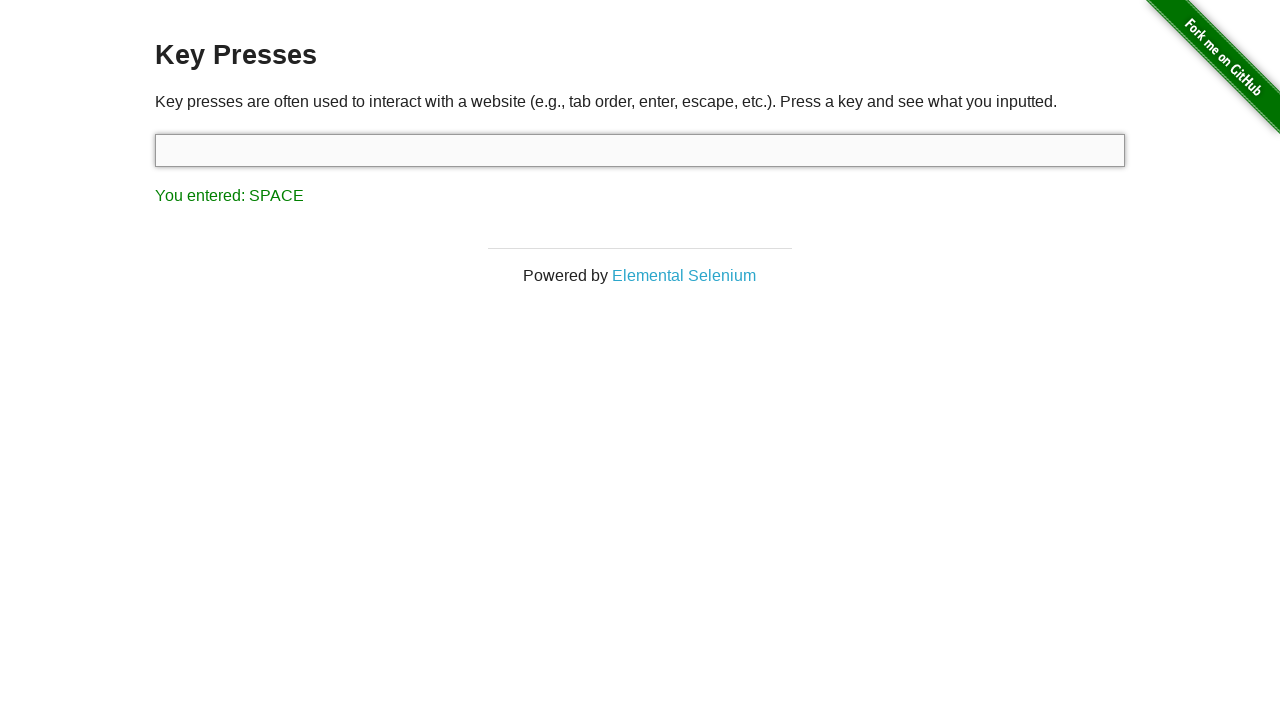

Verified result shows 'You entered: SPACE'
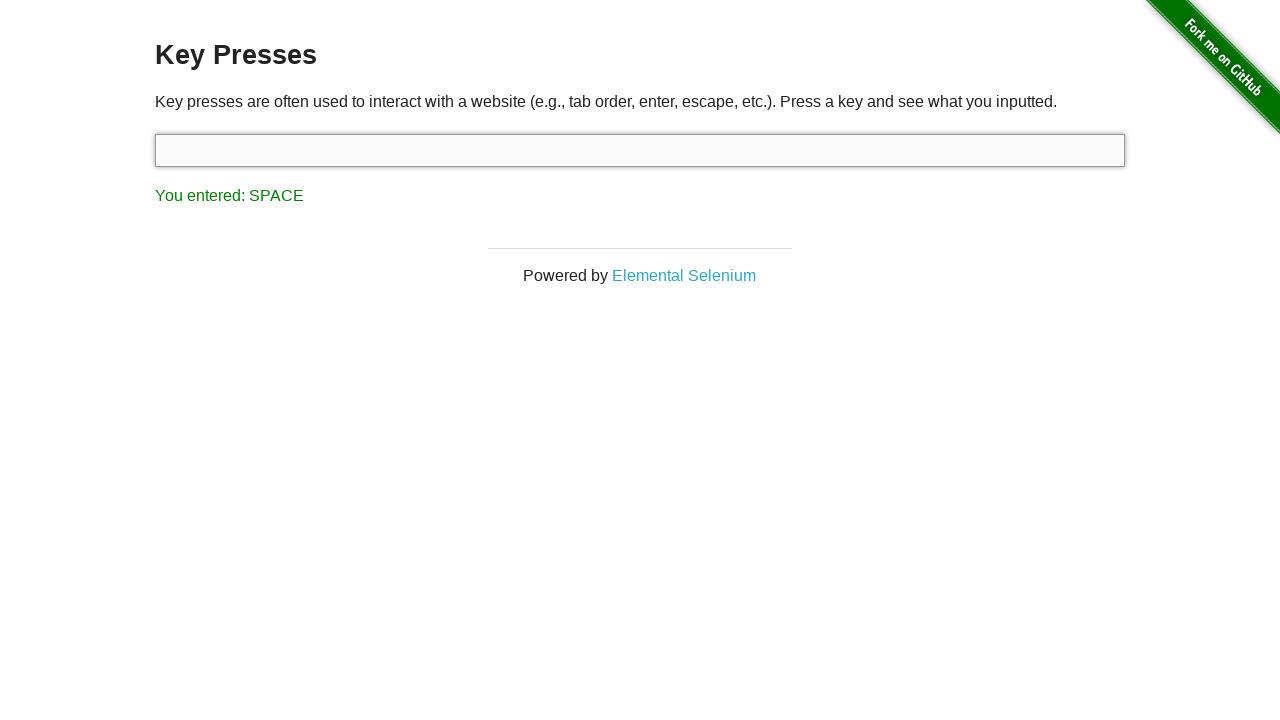

Pressed Left Arrow key
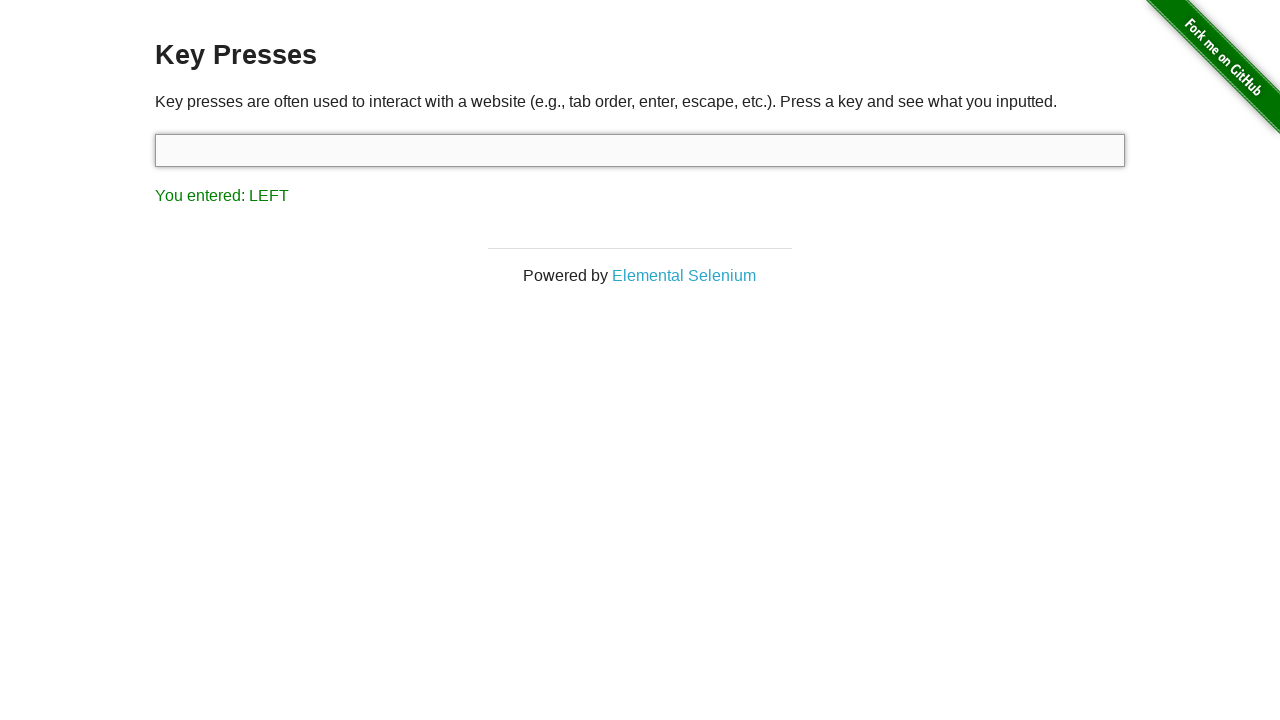

Retrieved result text content after Left Arrow key press
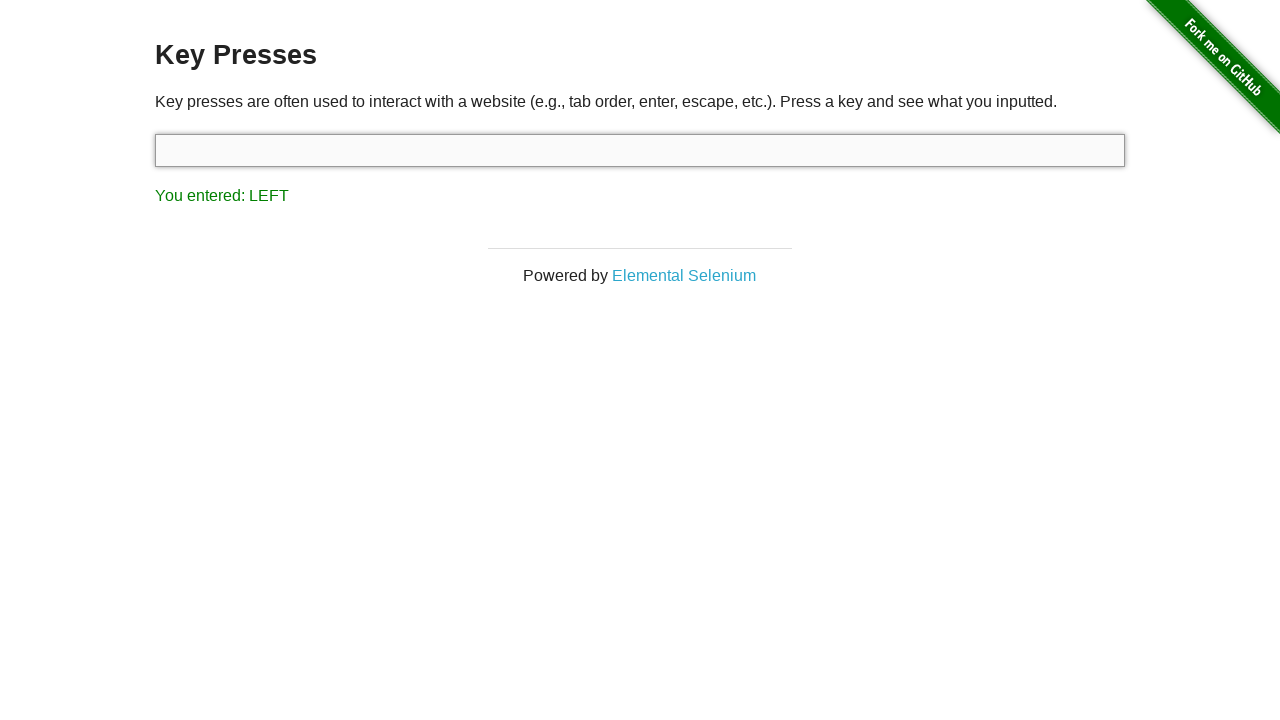

Verified result shows 'You entered: LEFT'
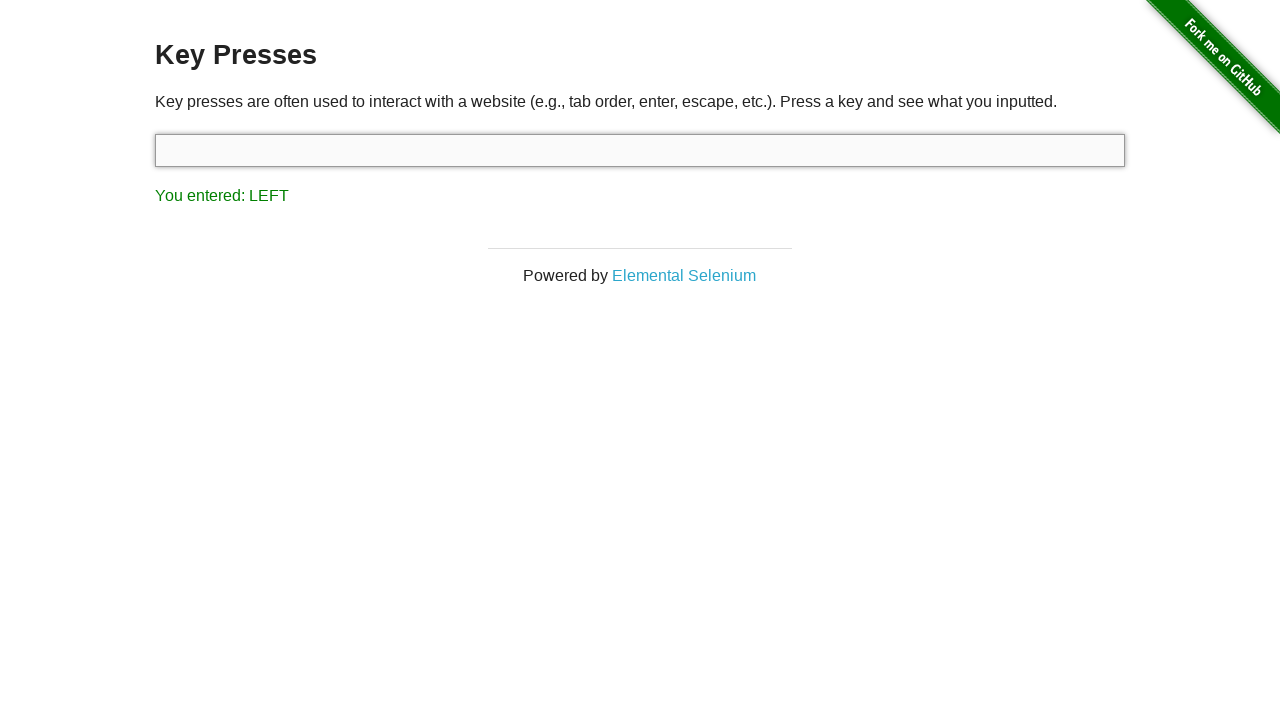

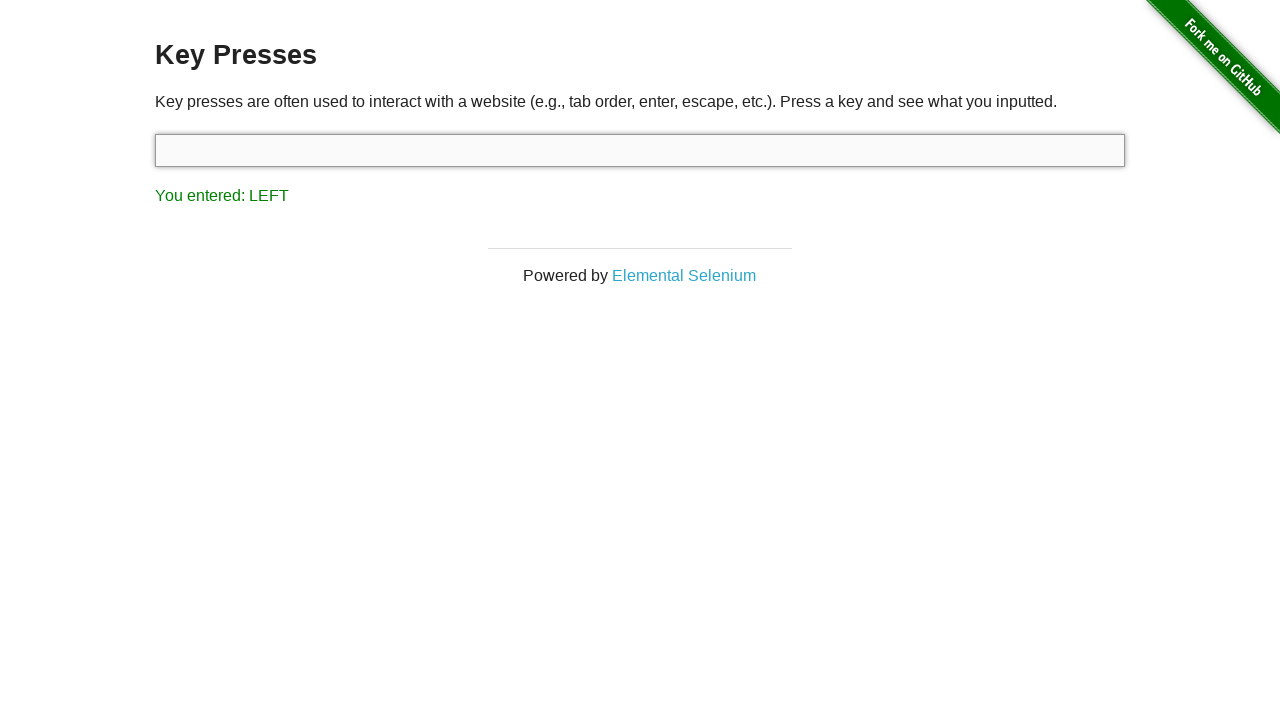